Tests that the A-Z park list link navigates to the correct page

Starting URL: https://bcparks.ca/

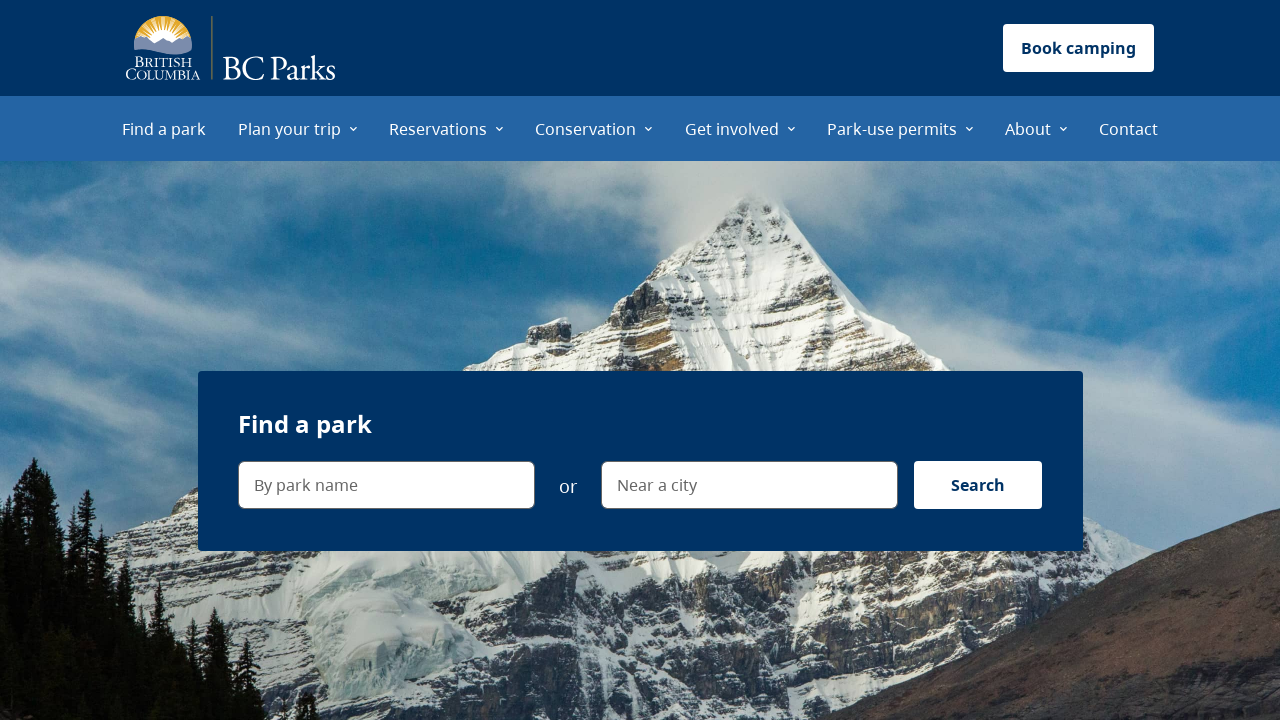

Clicked 'Find a park' menu item at (164, 128) on internal:role=menuitem[name="Find a park"i]
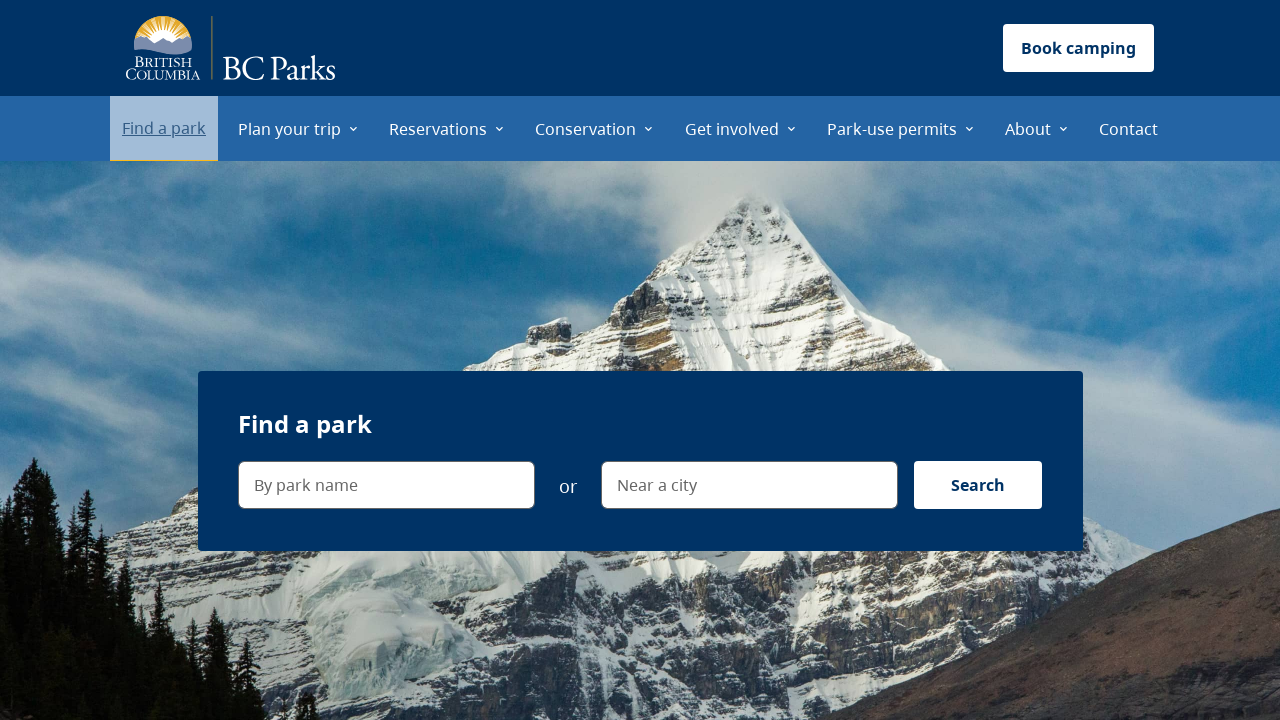

Waited for page to load (networkidle)
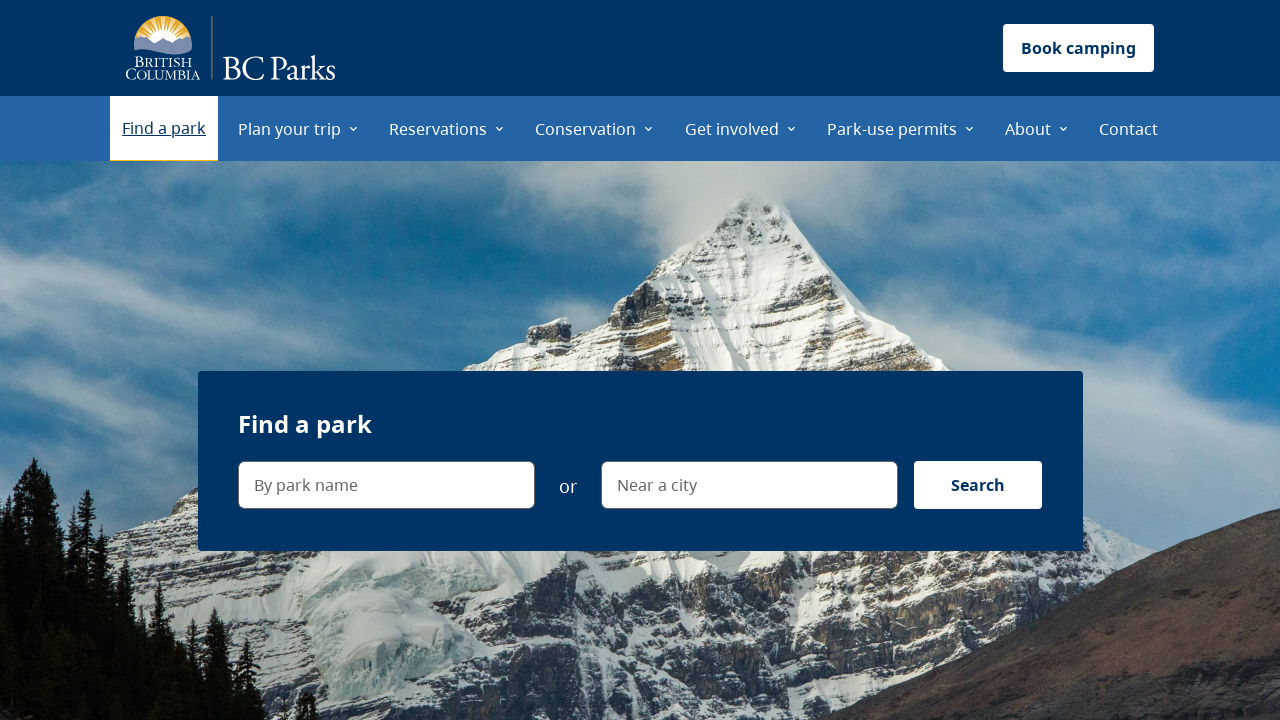

Navigated to Find a Park page
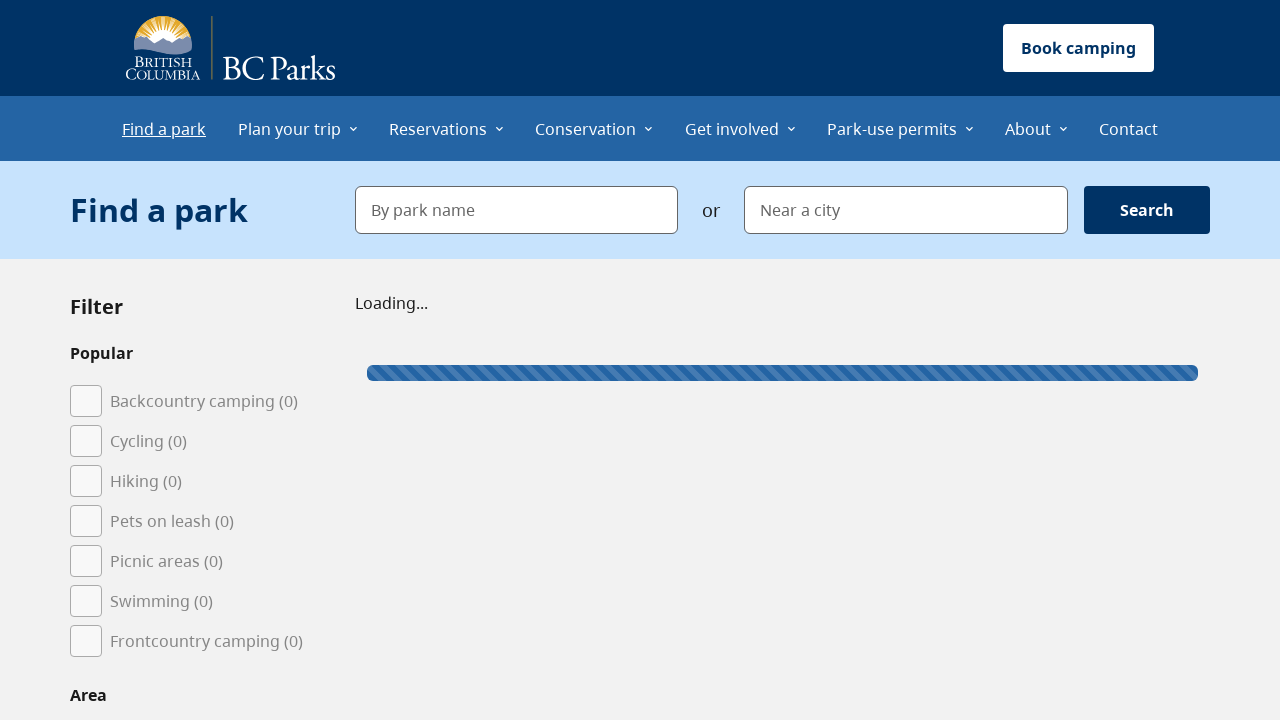

Clicked 'A-Z park list' link at (116, 361) on internal:role=link[name="A–Z park list"i]
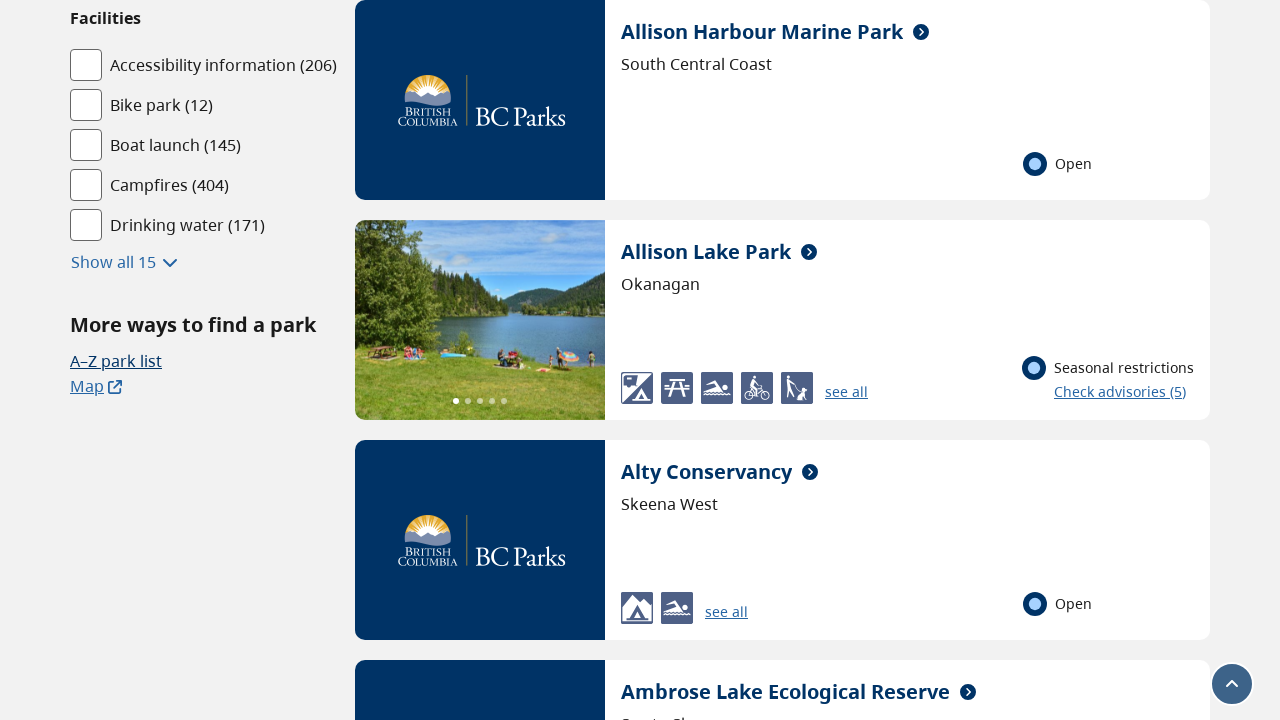

Verified redirect to A-Z park list page
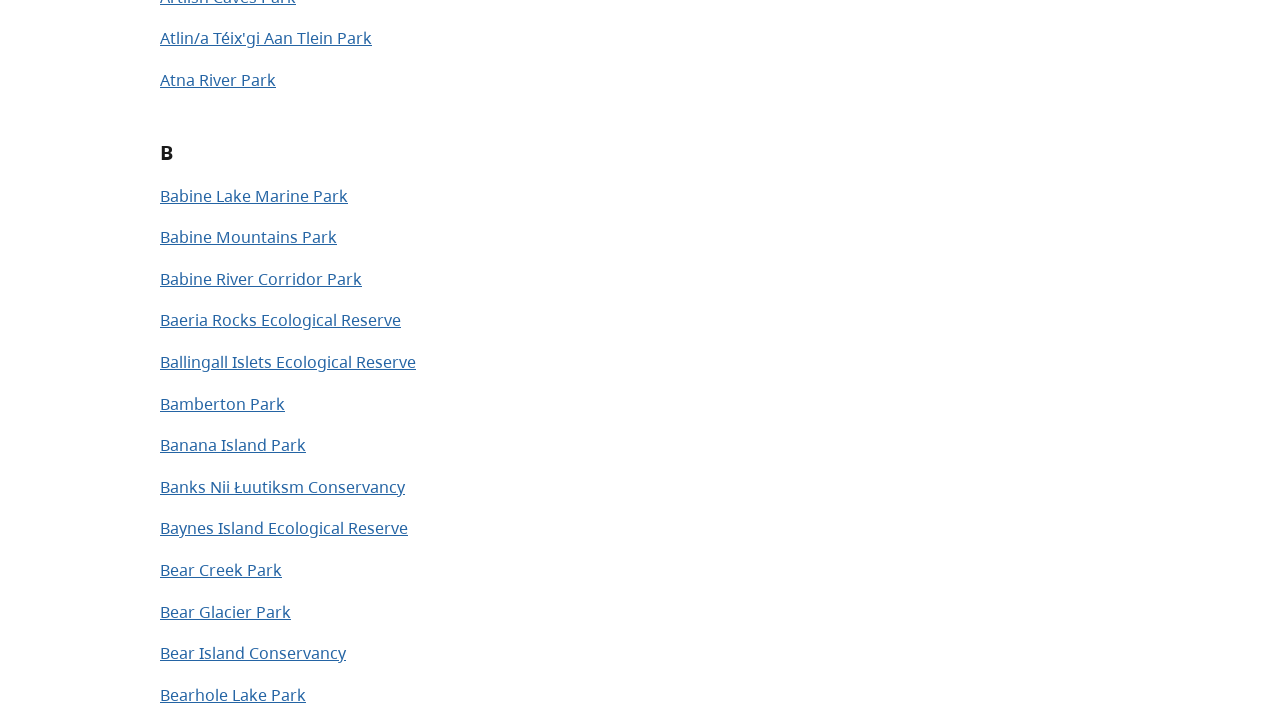

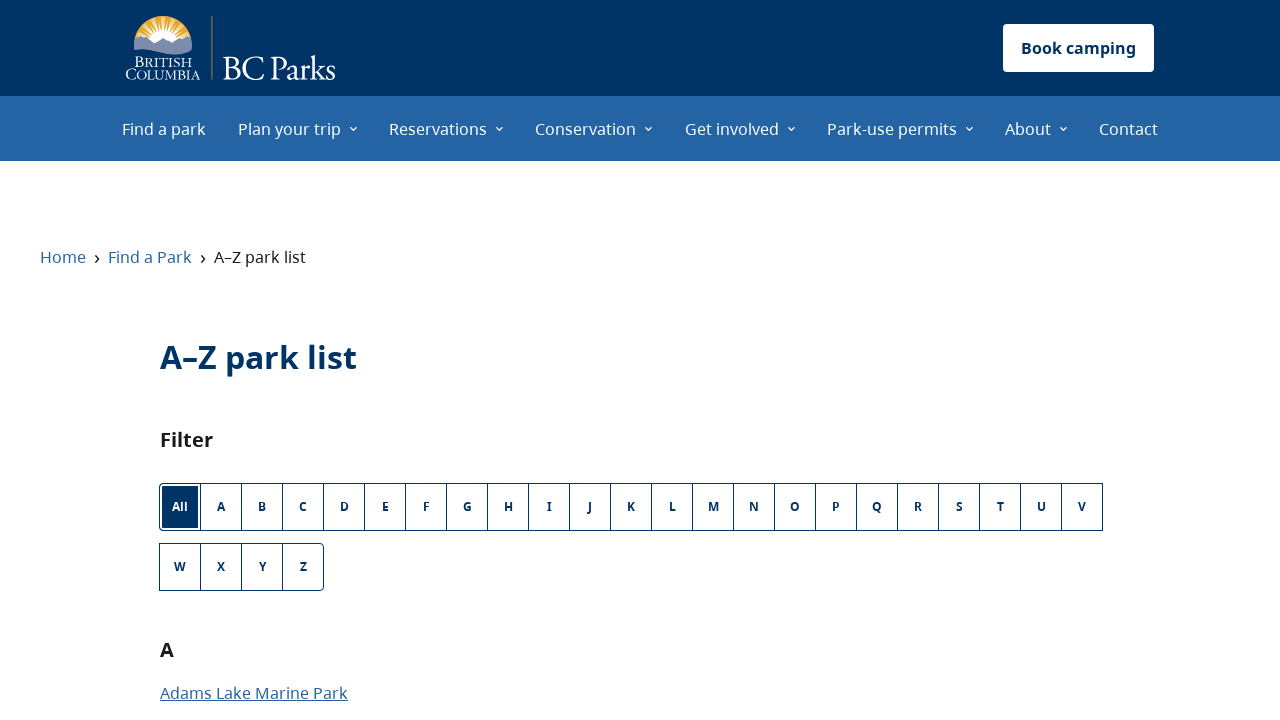